Navigates to GitHub homepage, then visits a specific user profile page, and navigates back to the homepage

Starting URL: https://github.com

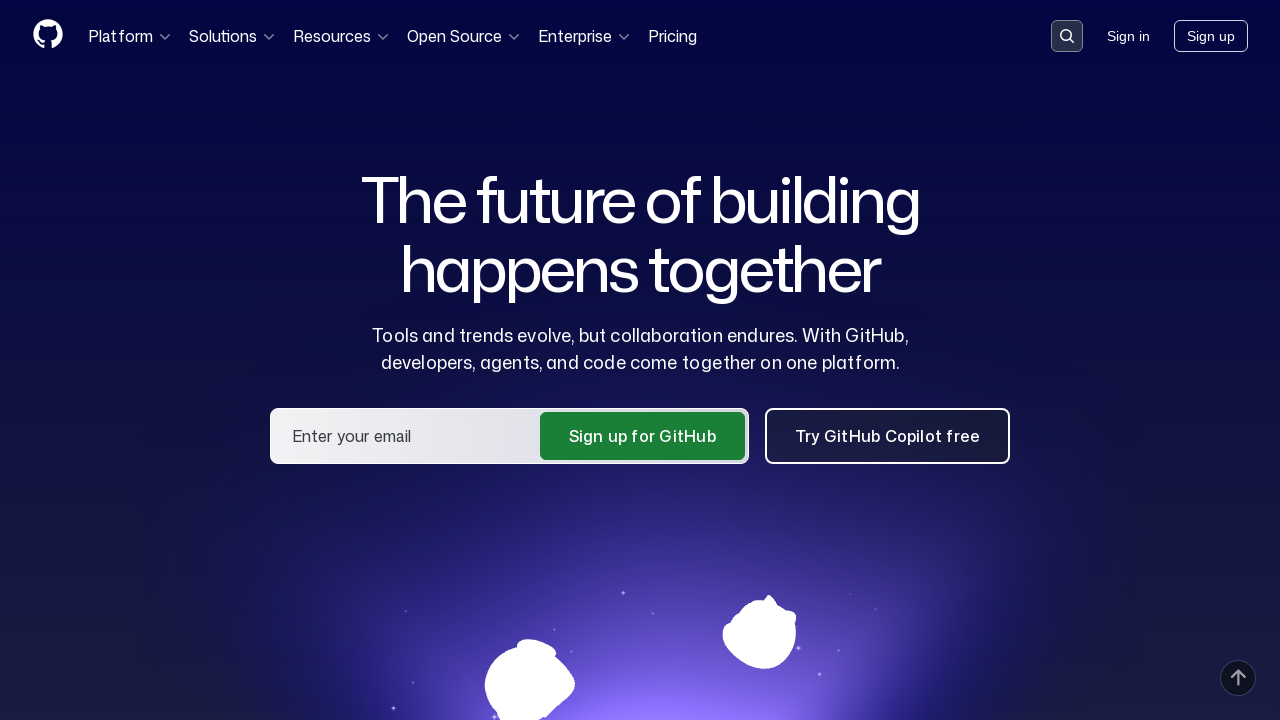

Set viewport size to 1920x1080
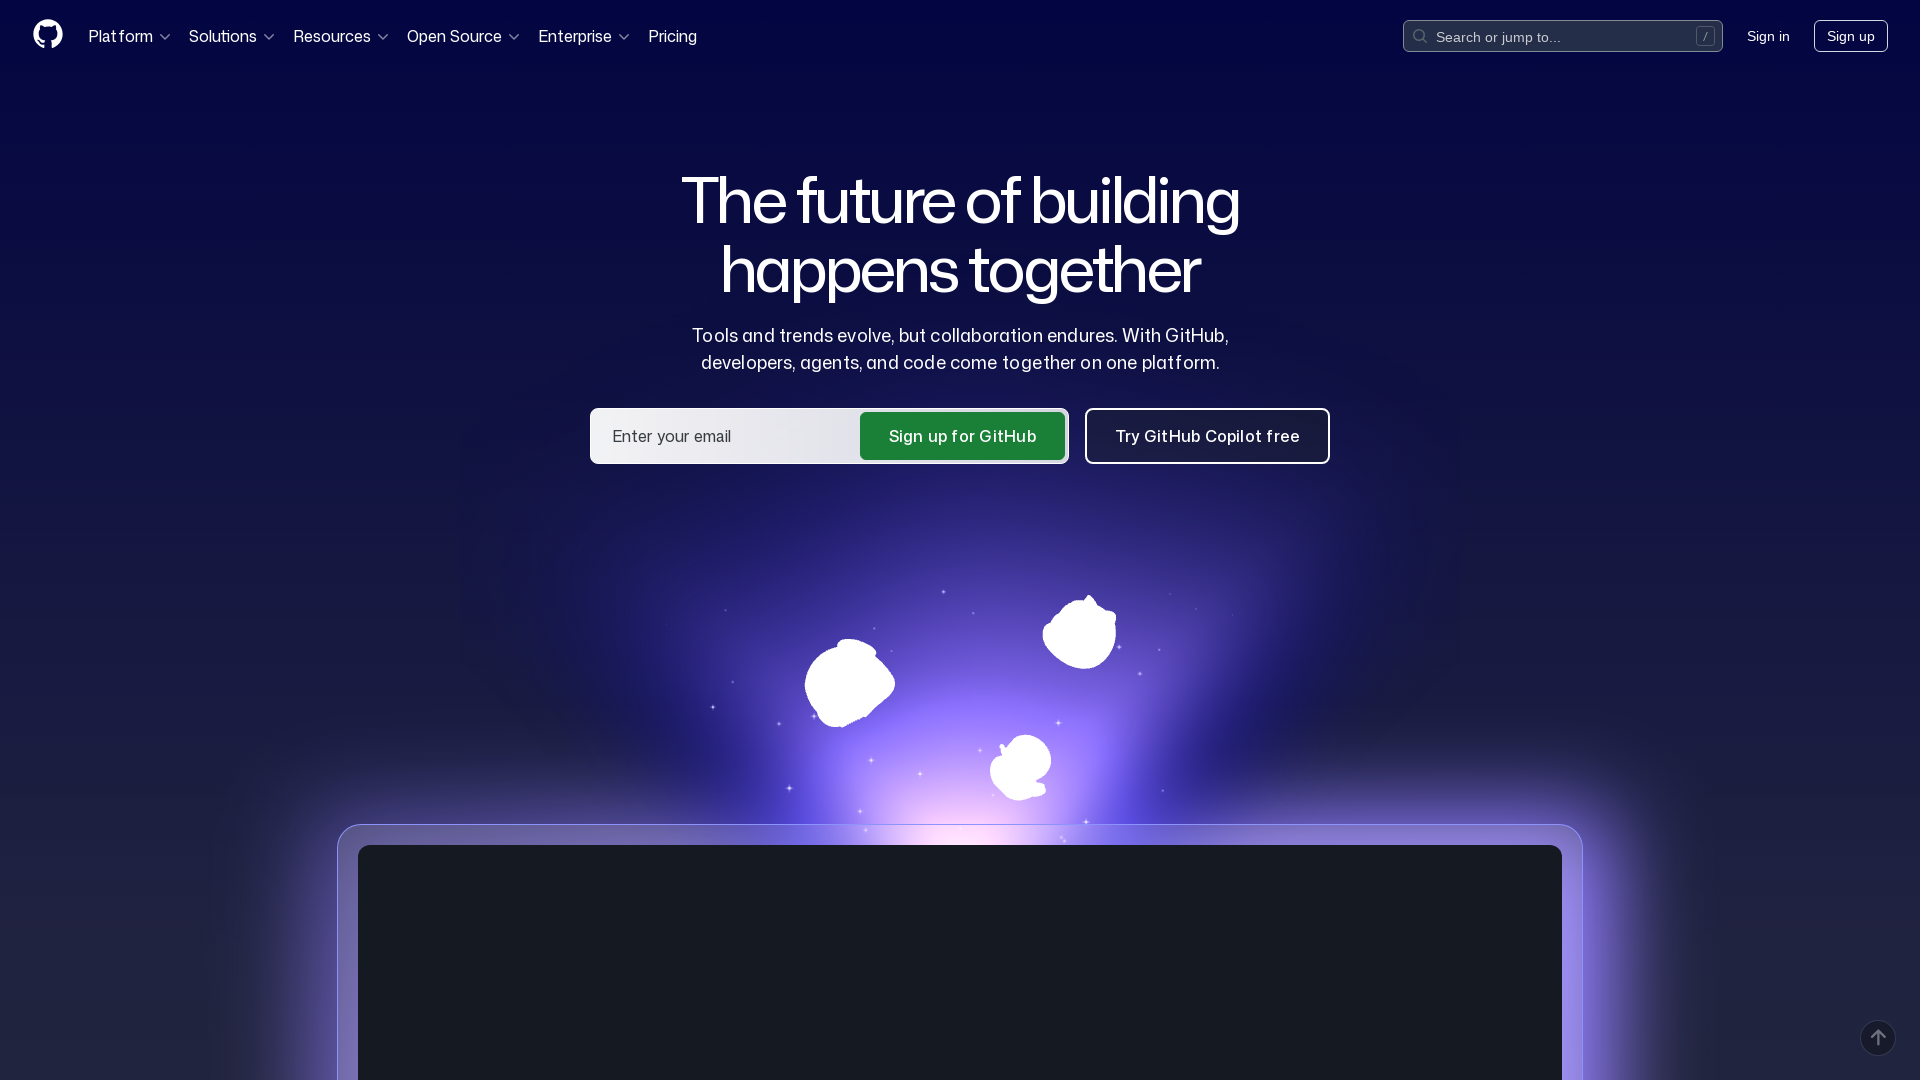

Navigated to GitHub user profile page (oguzdenizhan)
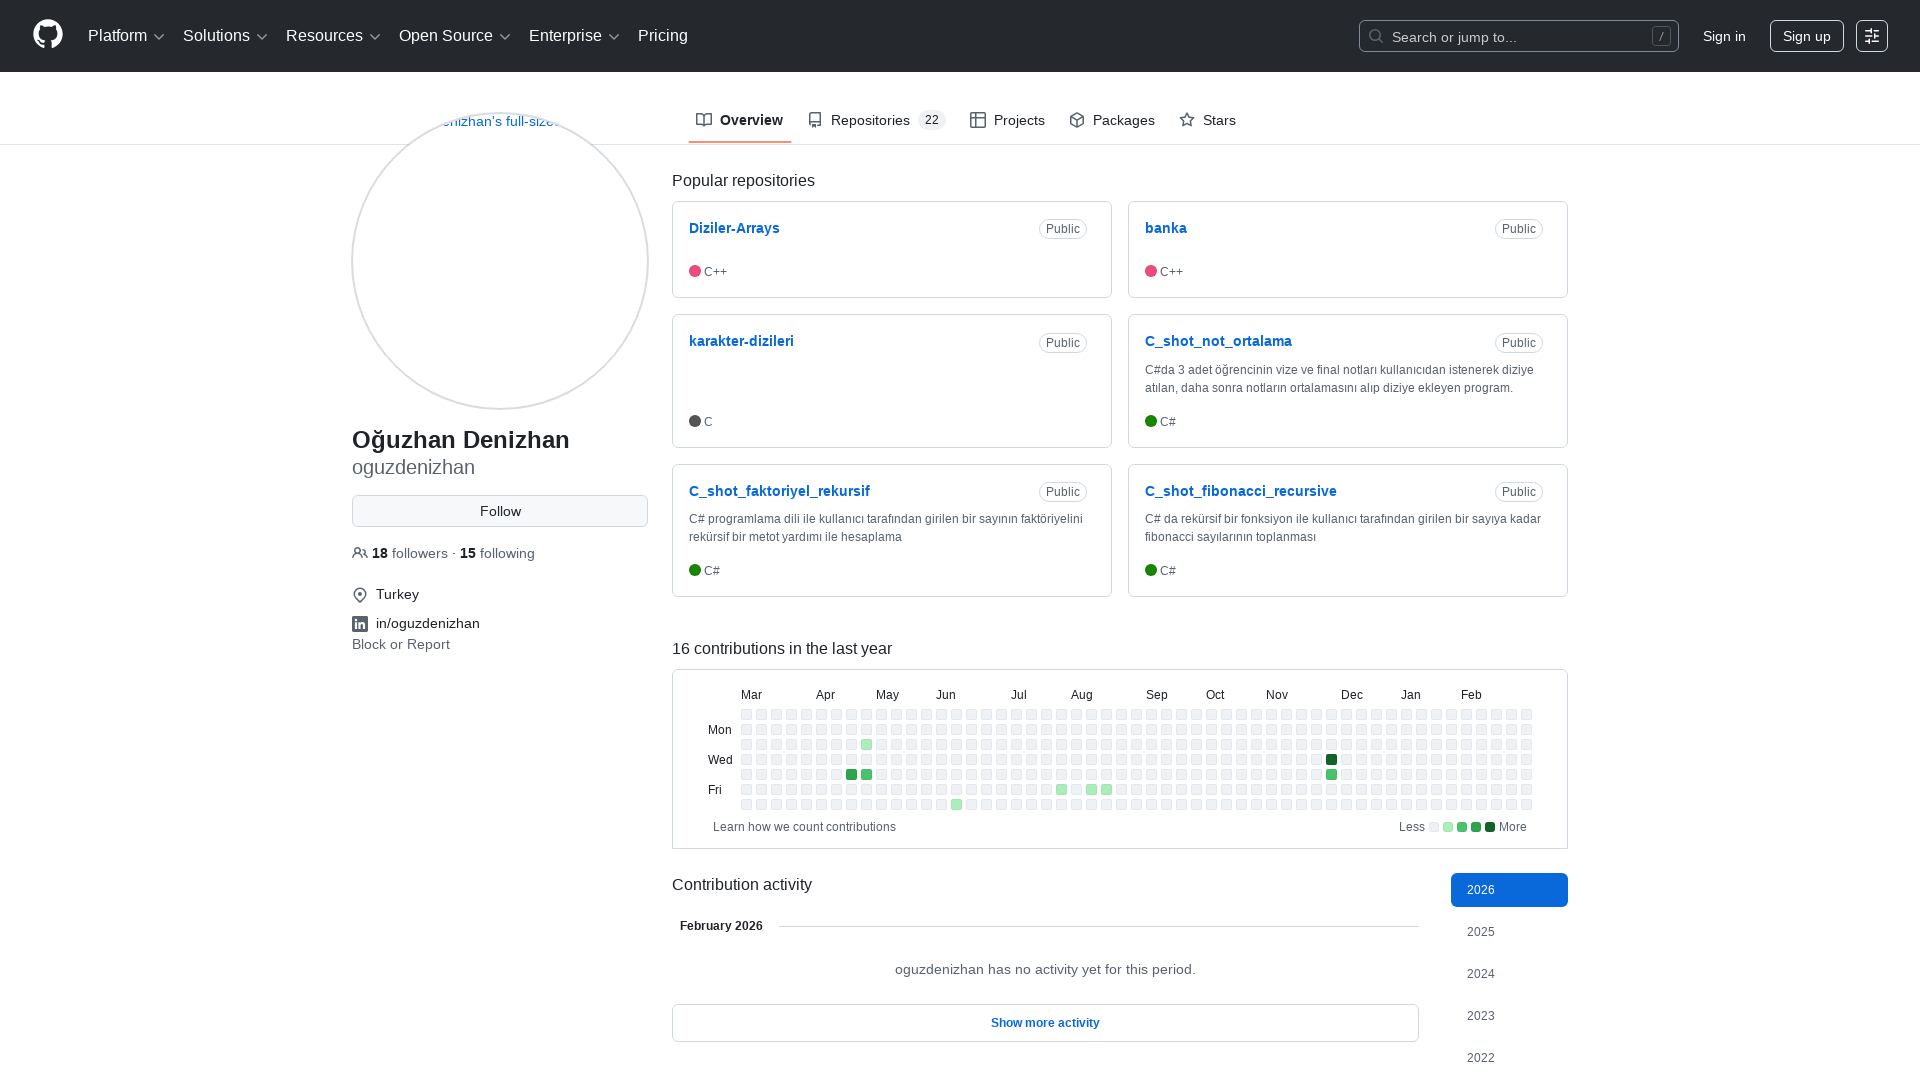

User profile page loaded (domcontentloaded)
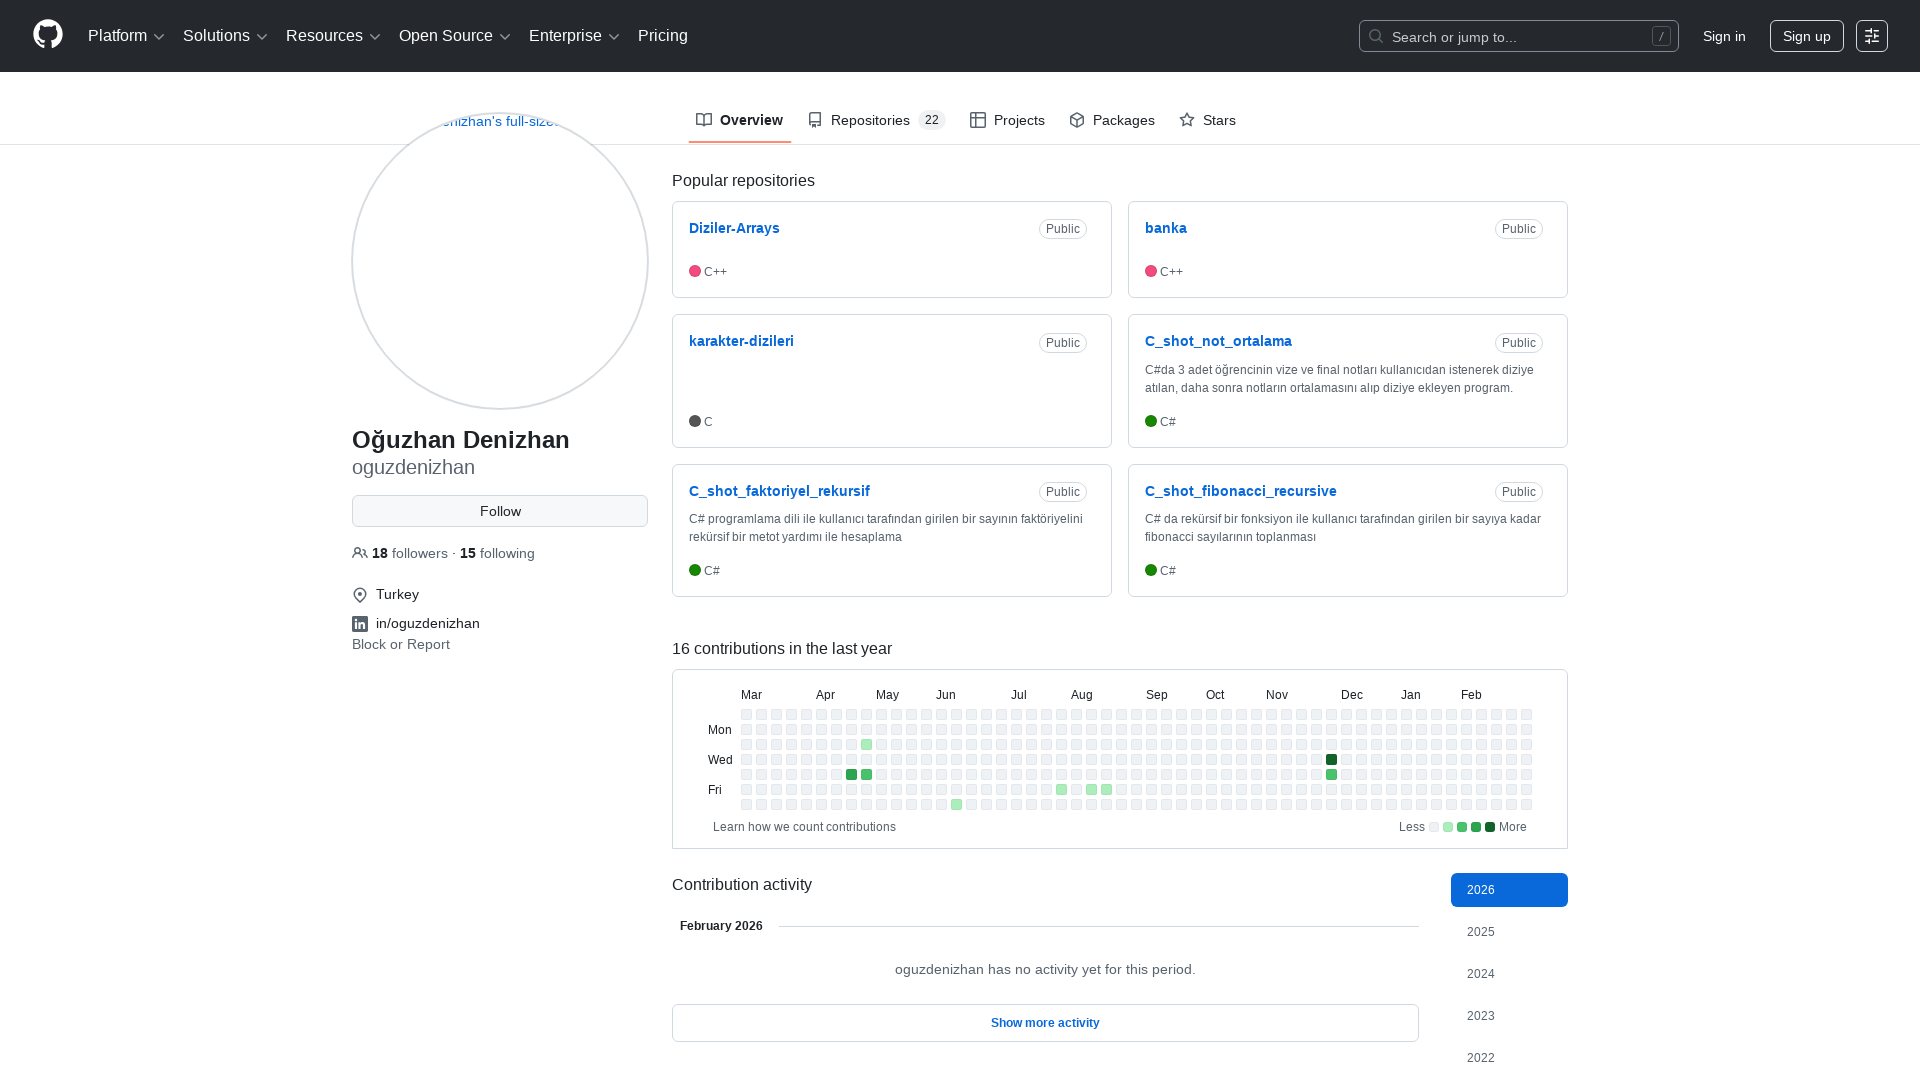

Navigated back to previous page
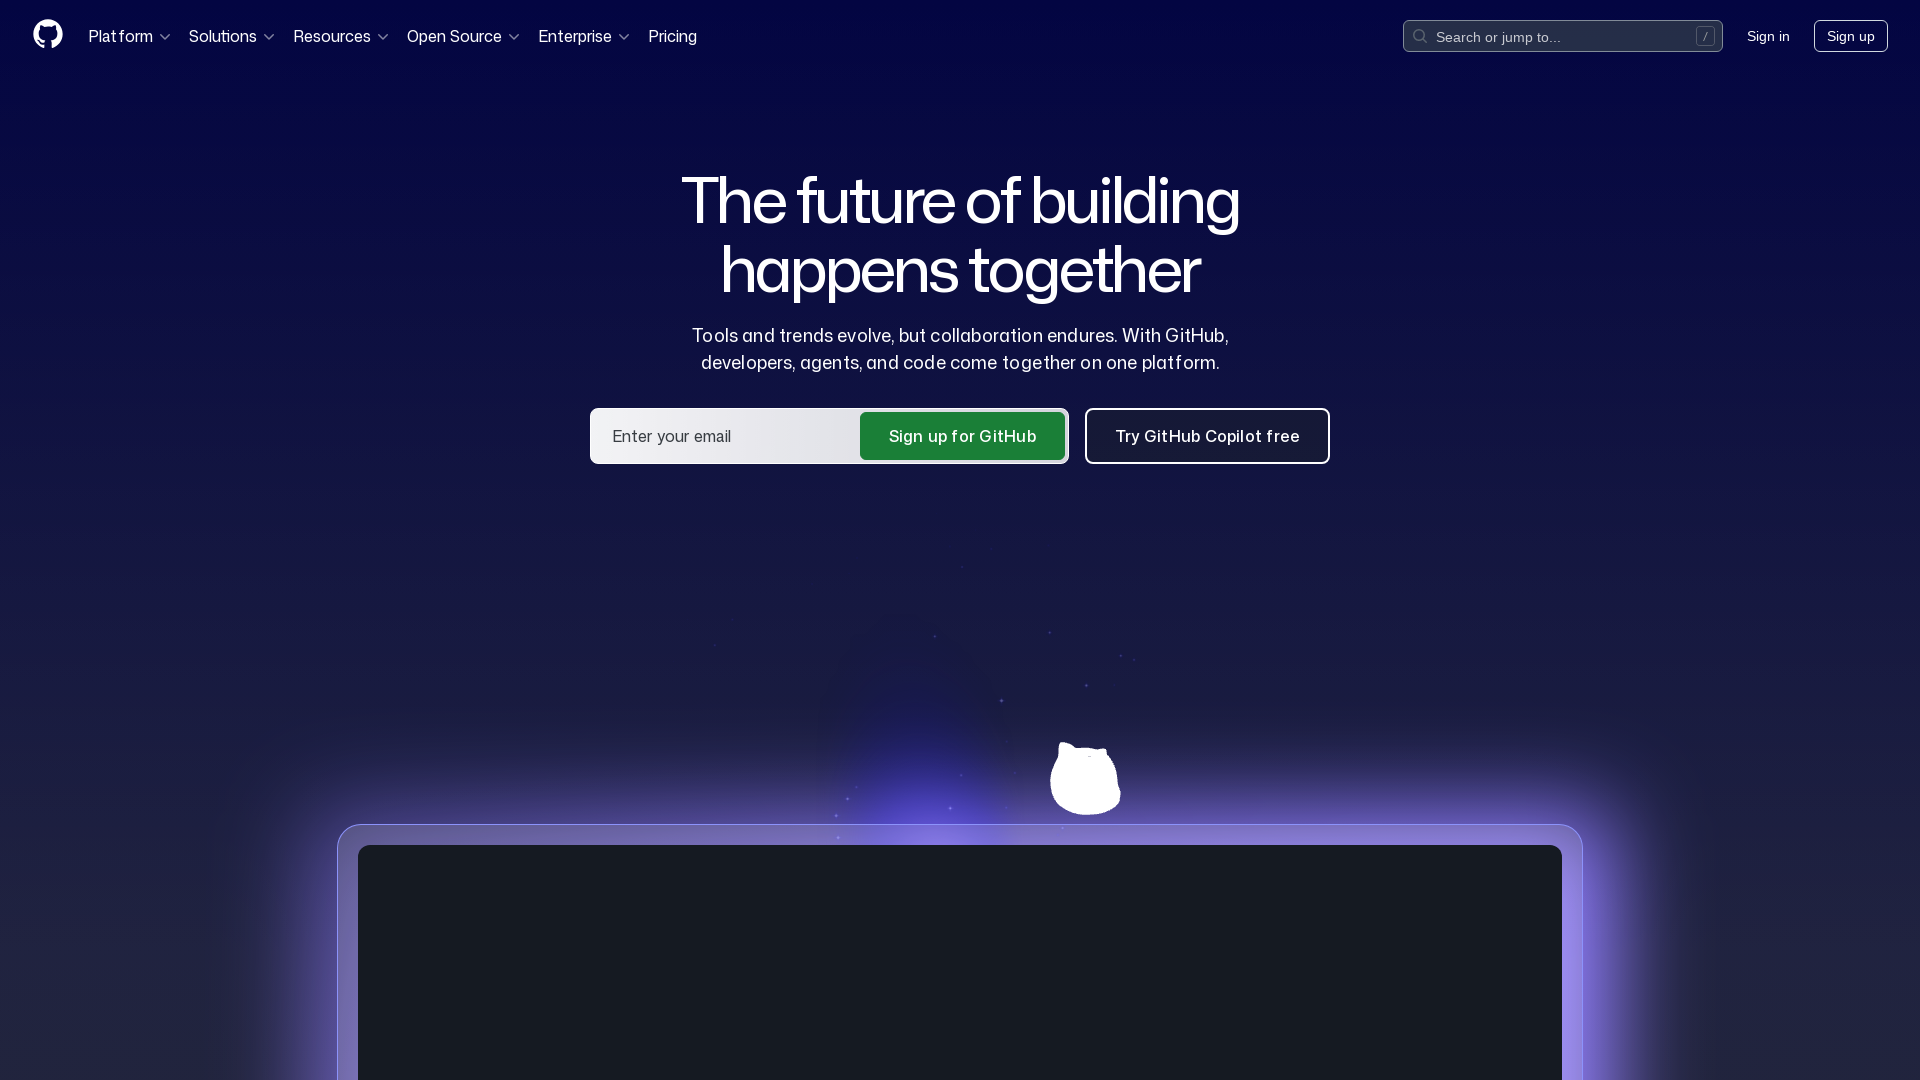

GitHub homepage loaded (domcontentloaded)
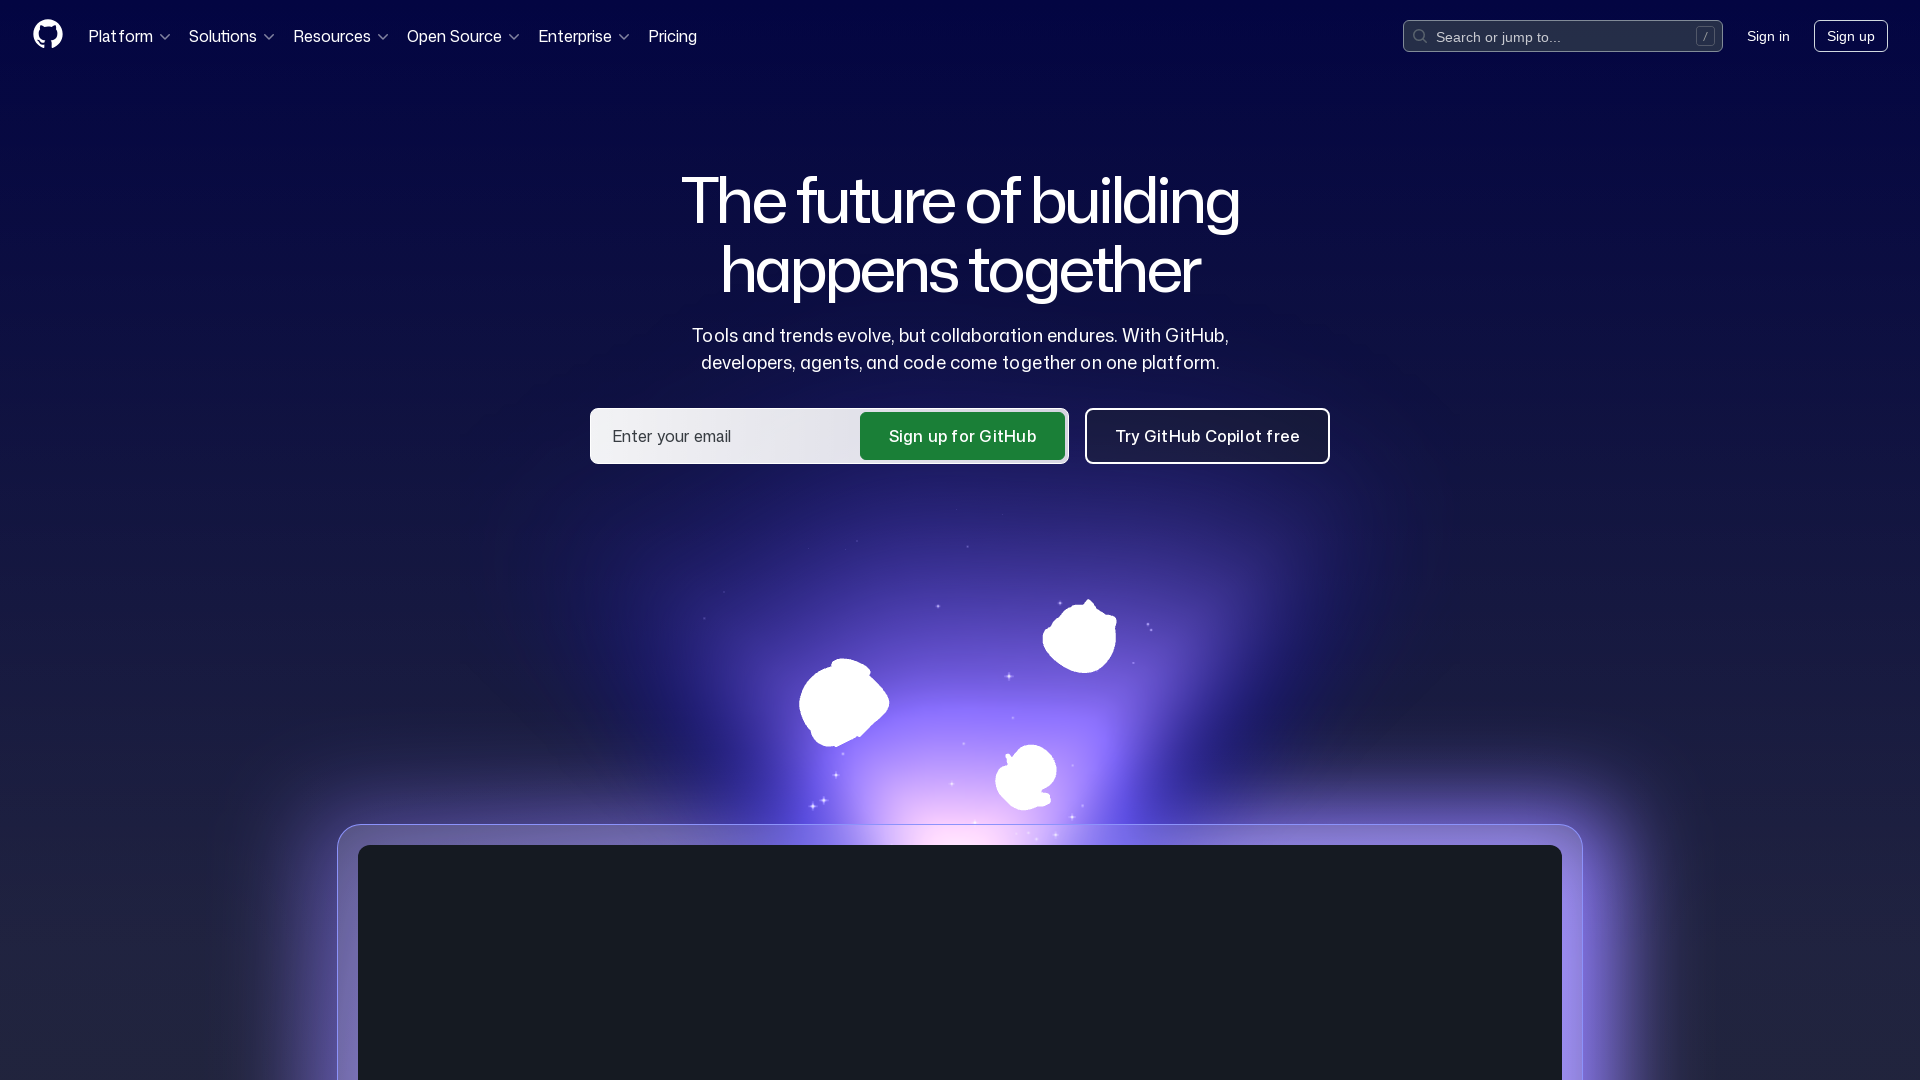

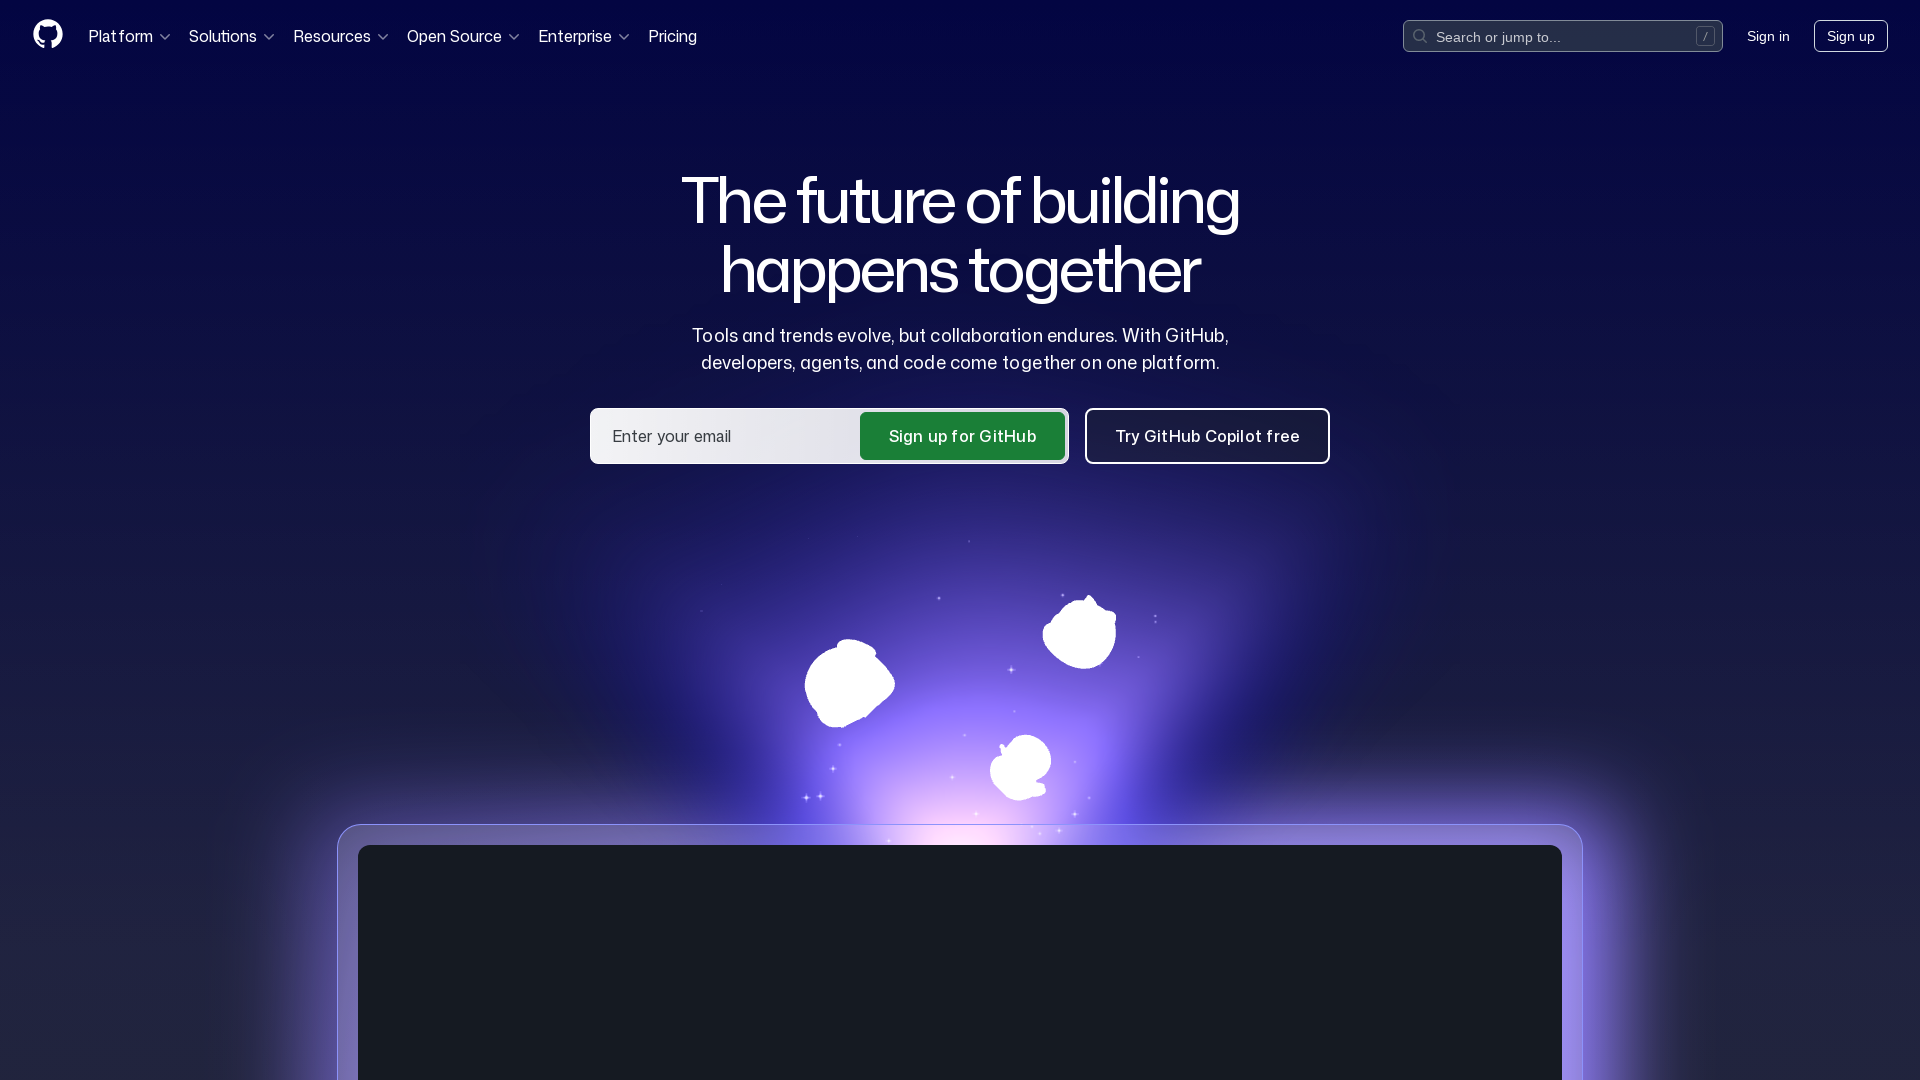